Tests form submission by clicking a calculated link text, then filling out a form with personal information (first name, last name, city, country) and submitting it.

Starting URL: http://suninjuly.github.io/find_link_text

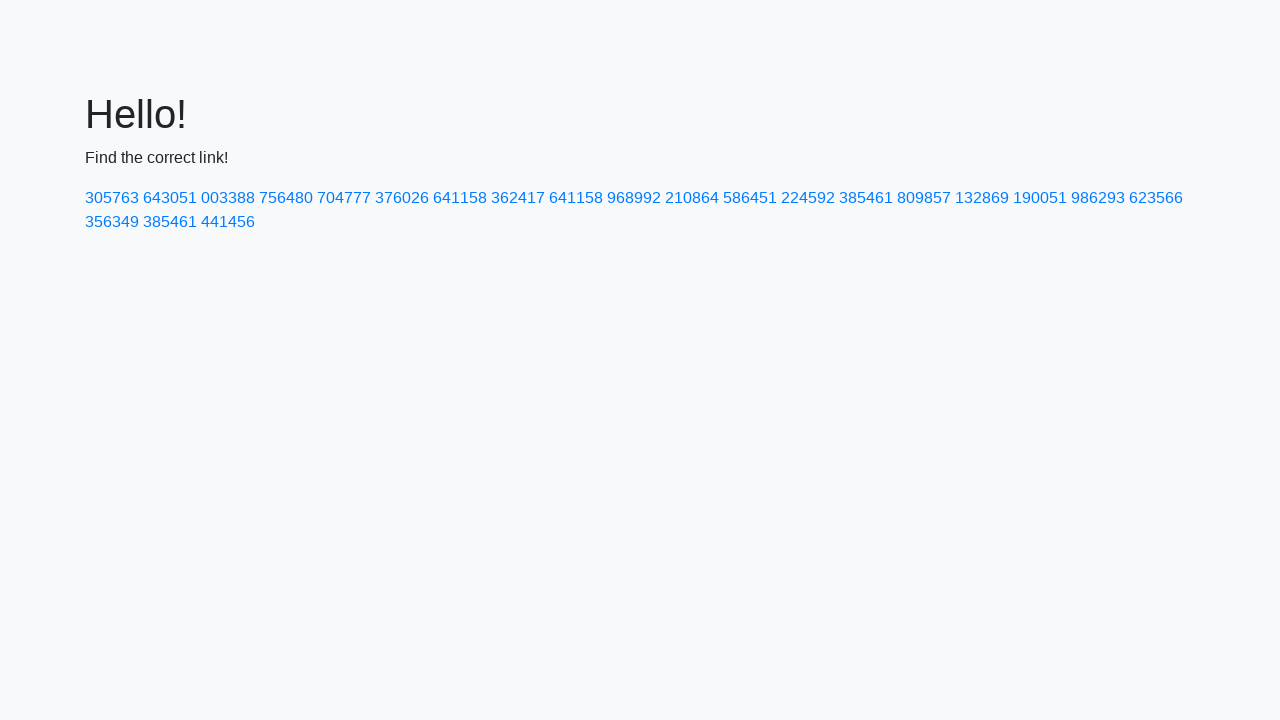

Clicked link with calculated text '224592' at (808, 198) on a:text('224592')
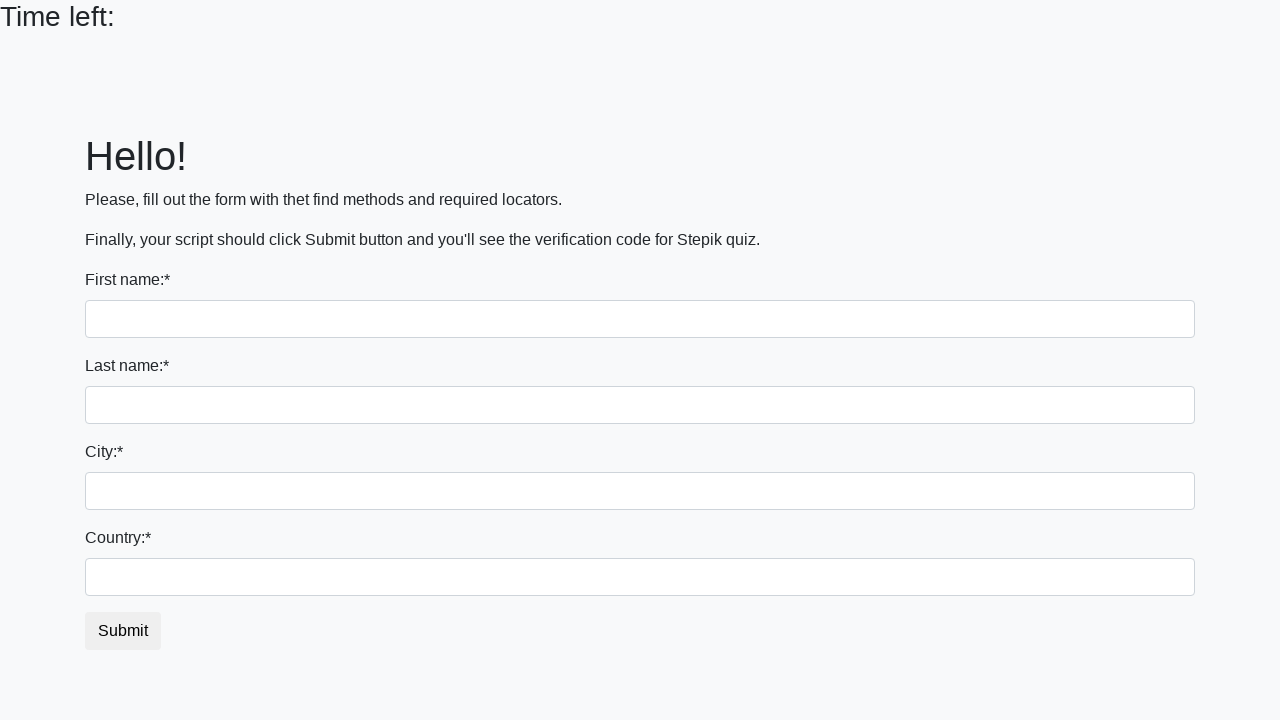

Filled first name field with 'Ivan' on input
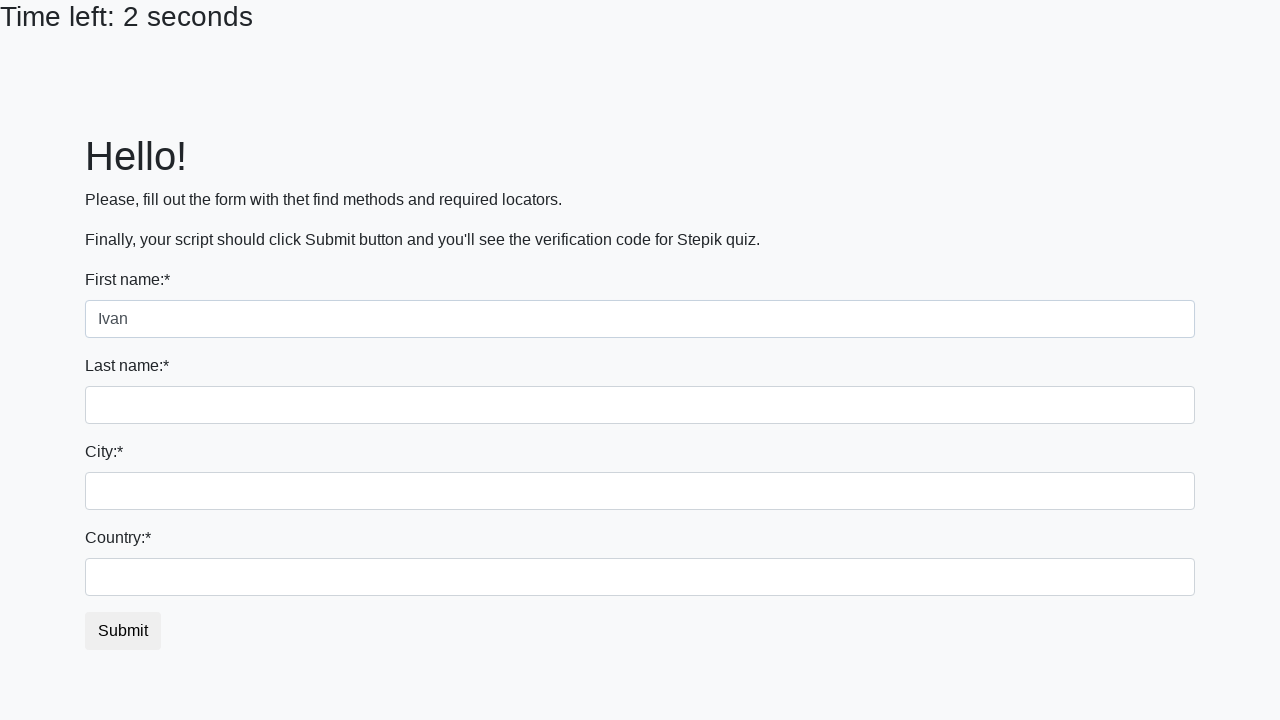

Filled last name field with 'Petrov' on input[name='last_name']
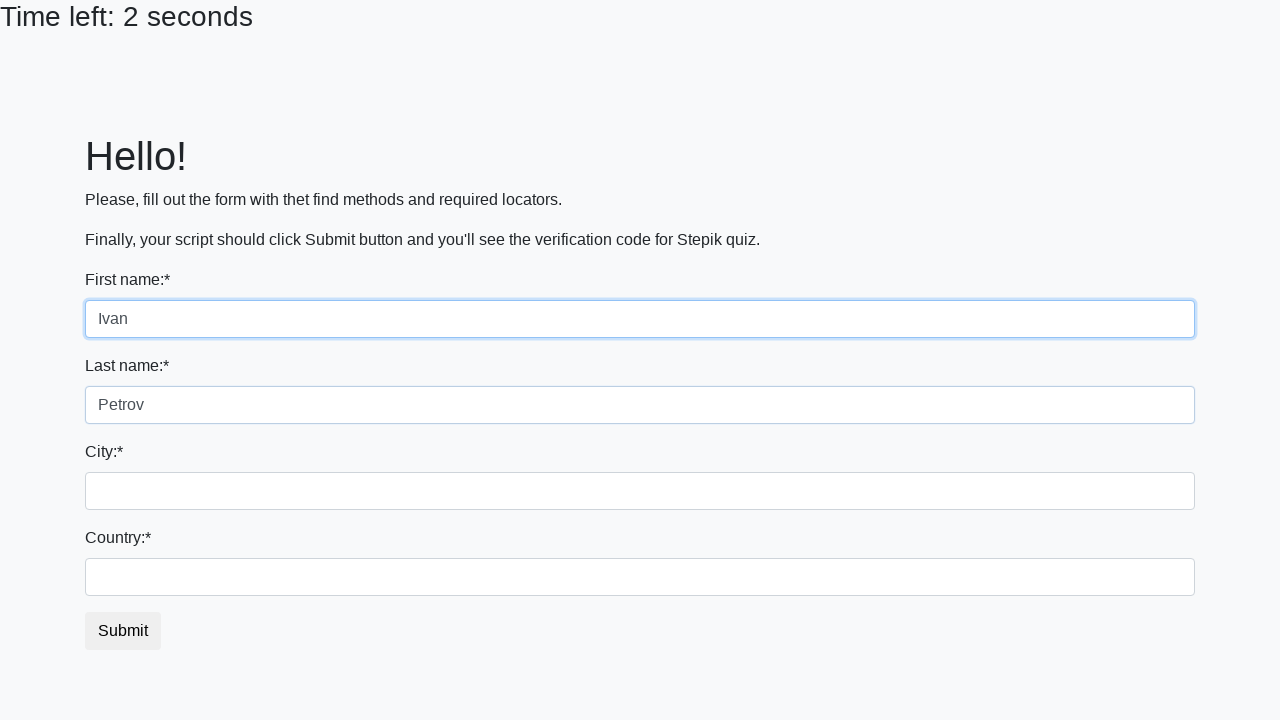

Filled city field with 'Smolensk' on .city
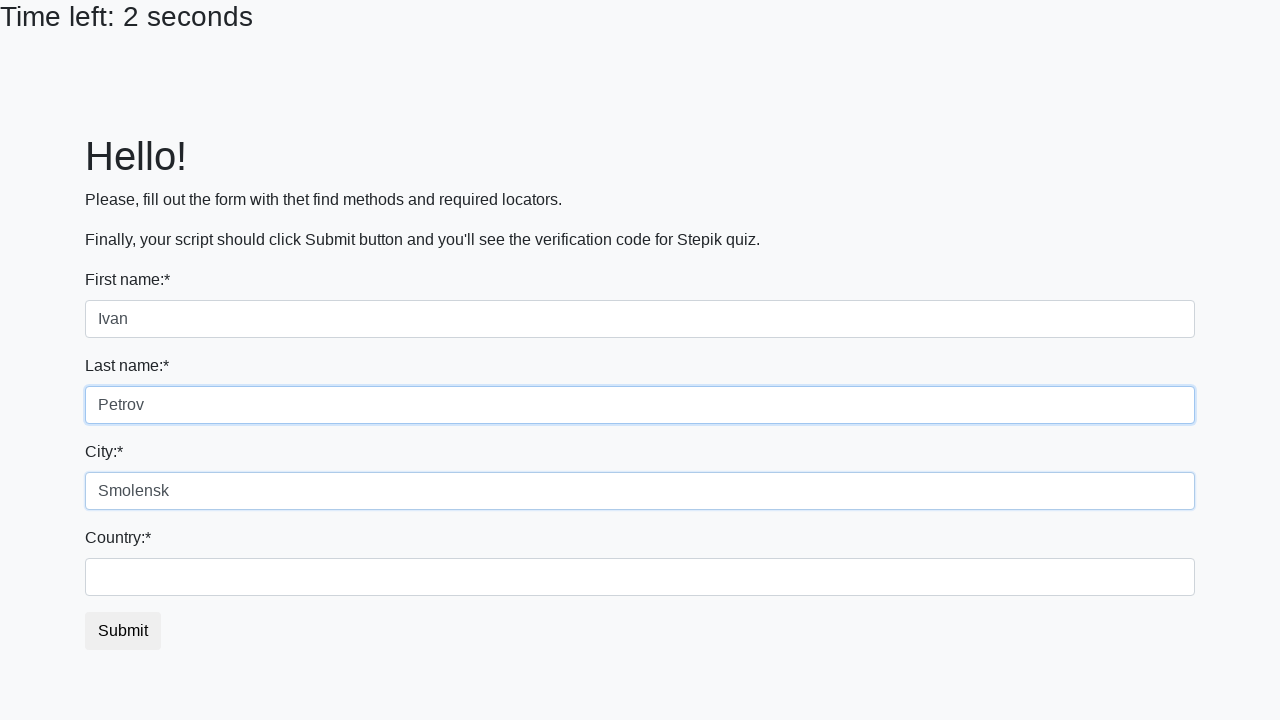

Filled country field with 'Russia' on #country
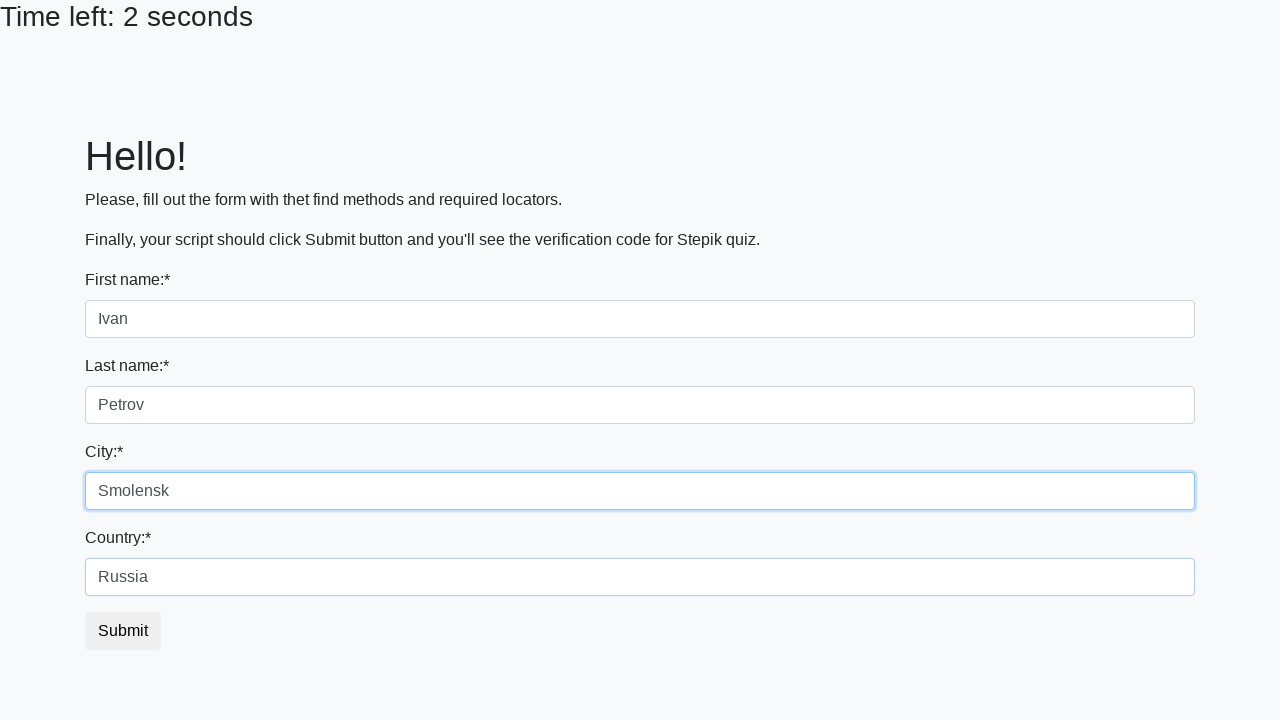

Clicked submit button to submit the form at (123, 631) on button.btn
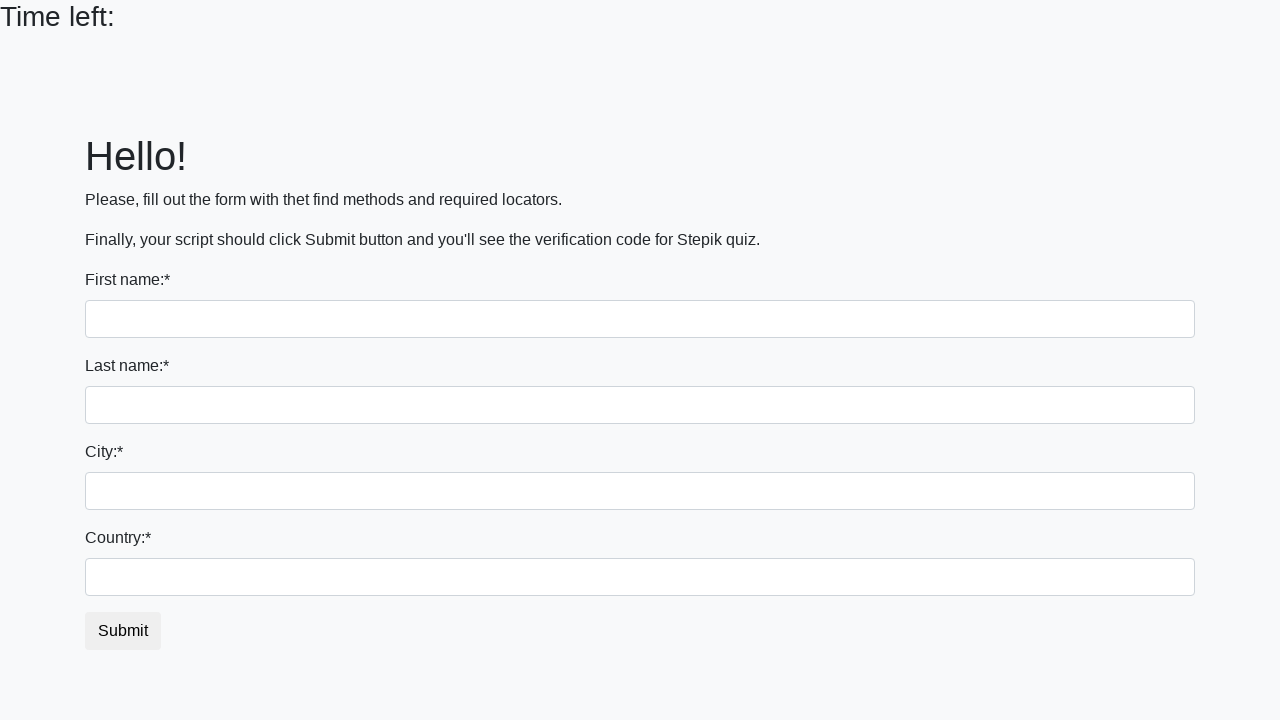

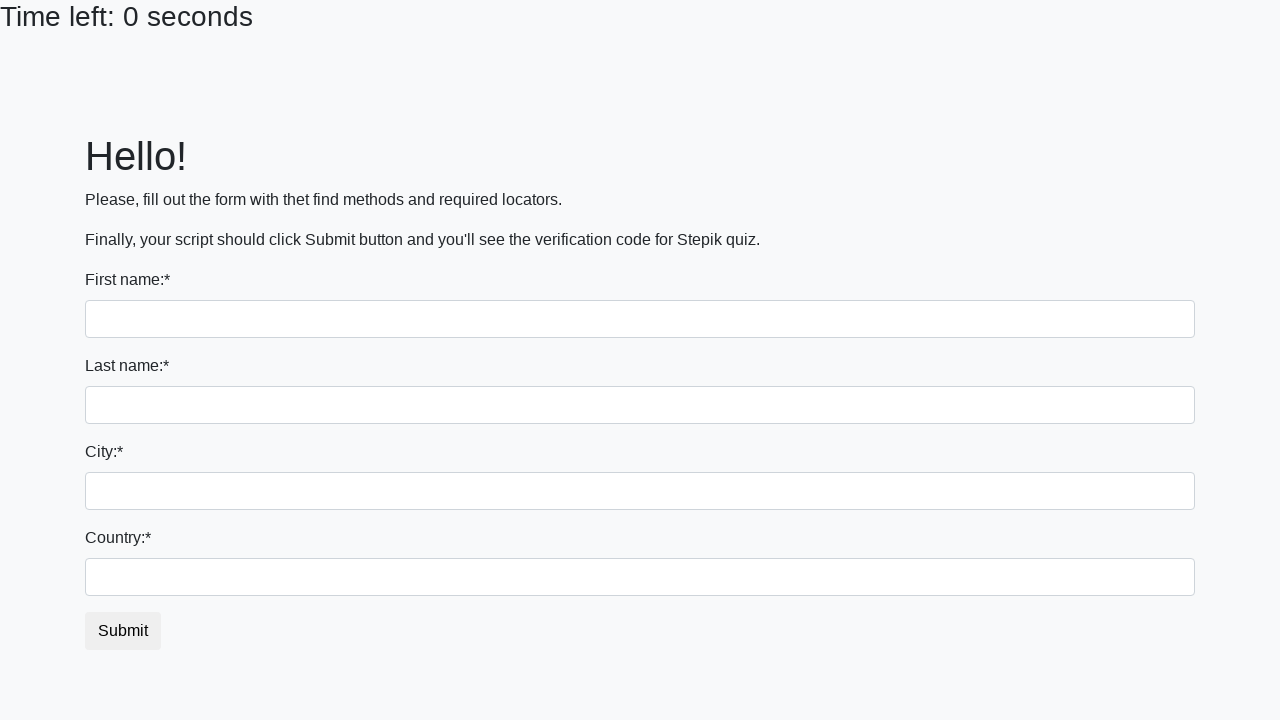